Tests selecting an option from a dropdown menu using value attribute (selects Option 2 with value="2")

Starting URL: https://testcenter.techproeducation.com/index.php?page=dropdown

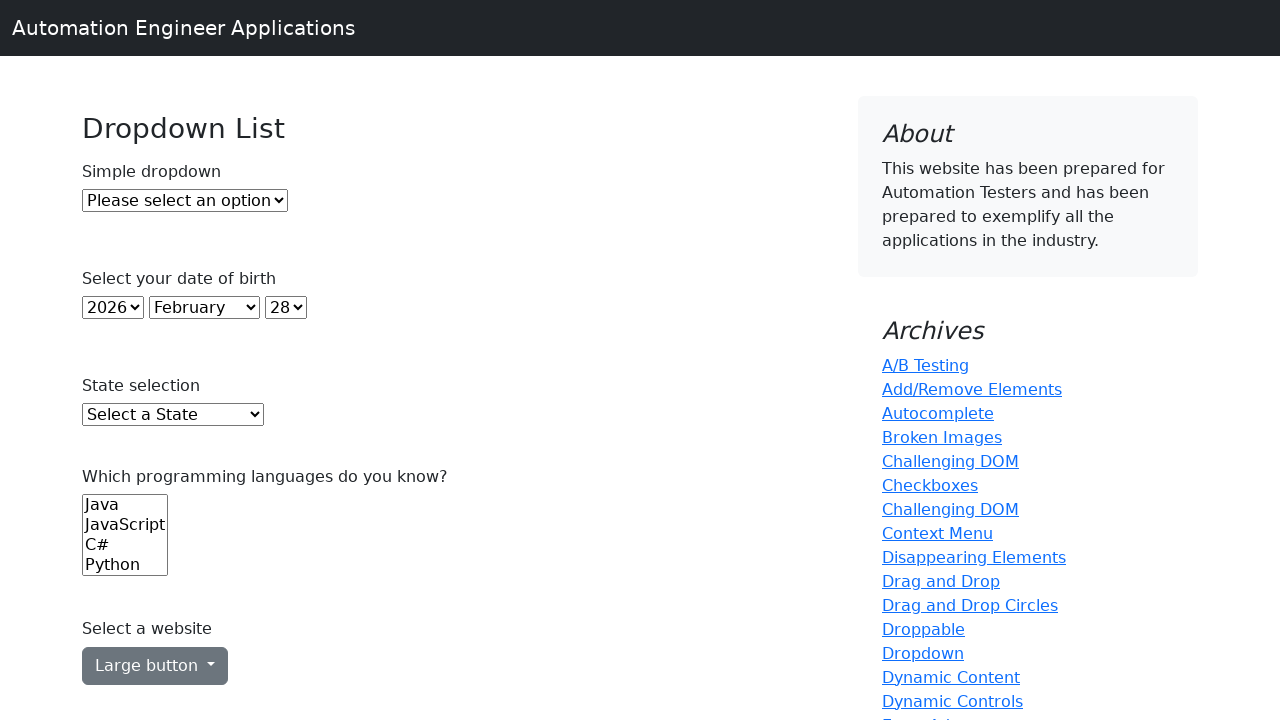

Waited for dropdown element to be visible
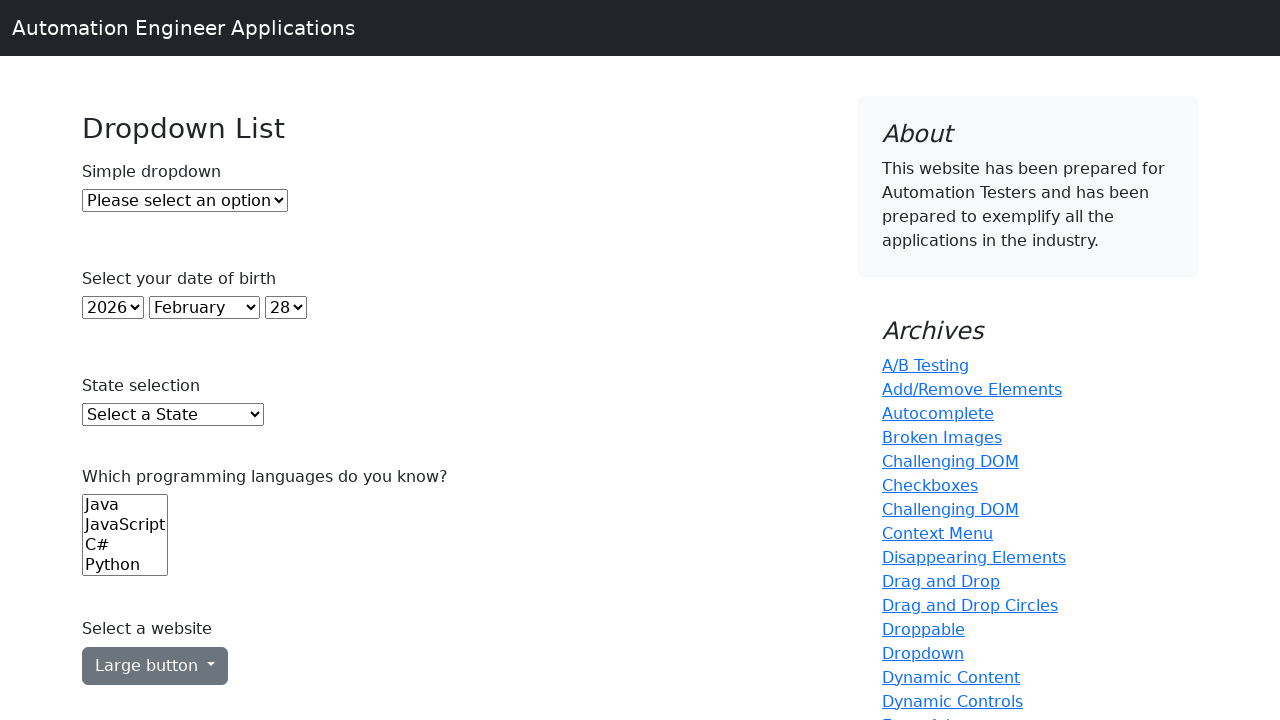

Selected Option 2 from dropdown using value='2' on #dropdown
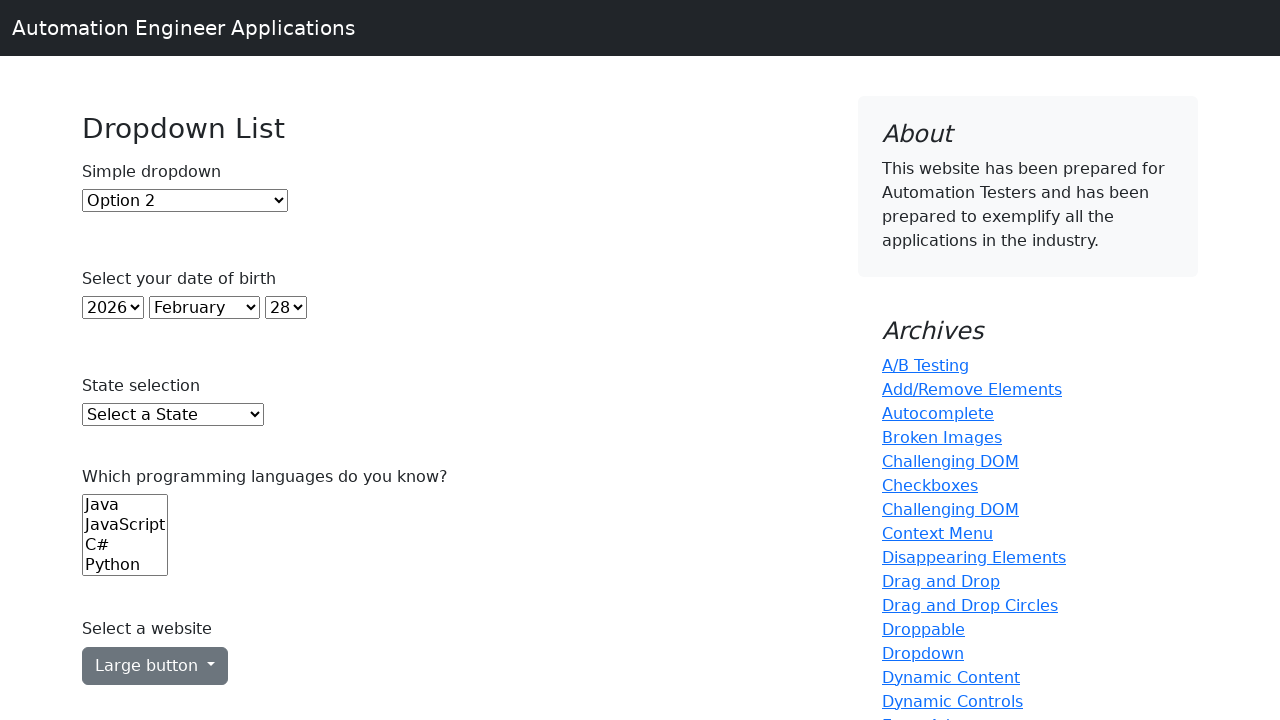

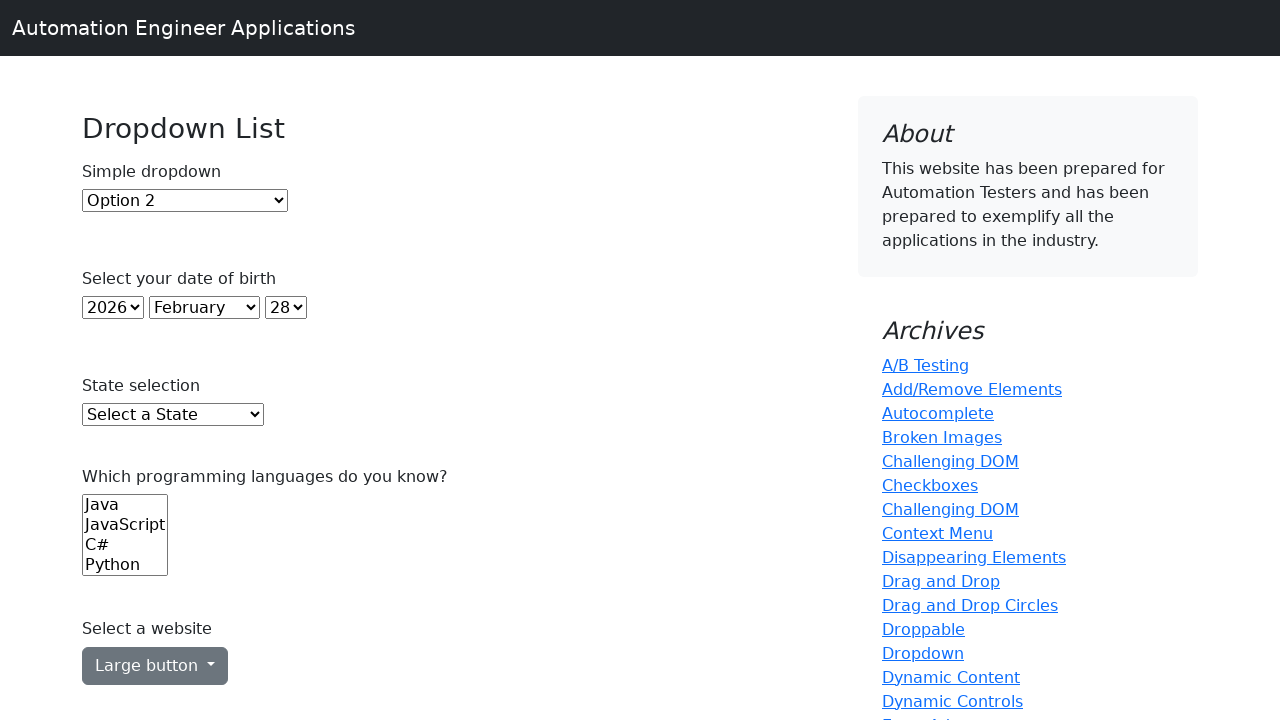